Tests a registration form by filling in first name, last name, email, phone, and address fields, then submitting and verifying the success message

Starting URL: http://suninjuly.github.io/registration1.html

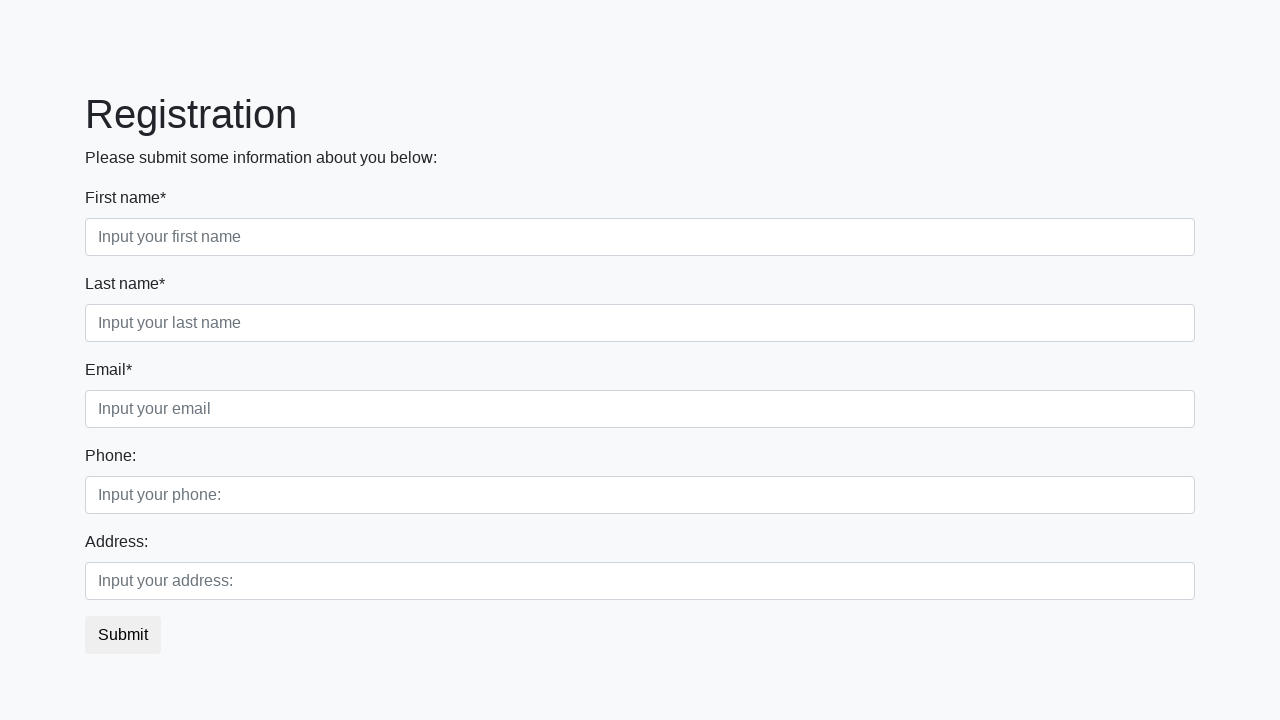

Filled first name field with 'Antonio' on .first_block .first
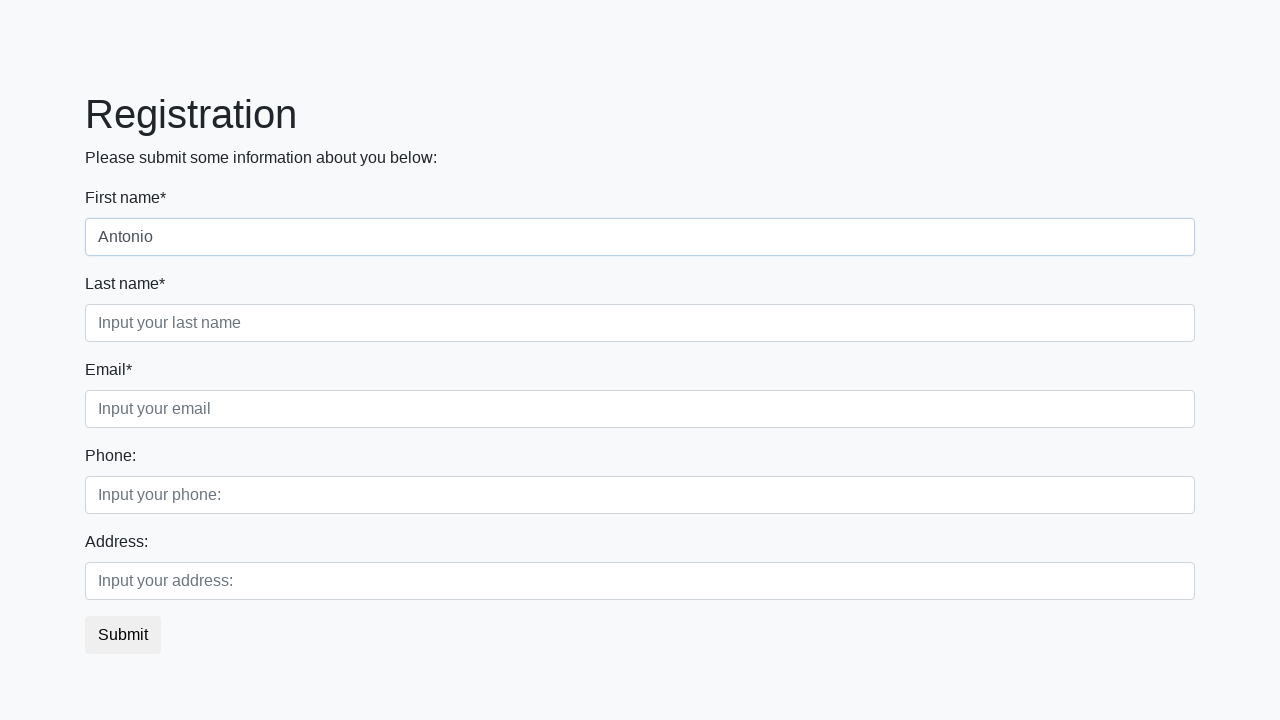

Filled last name field with 'Hoffman' on .first_block .second
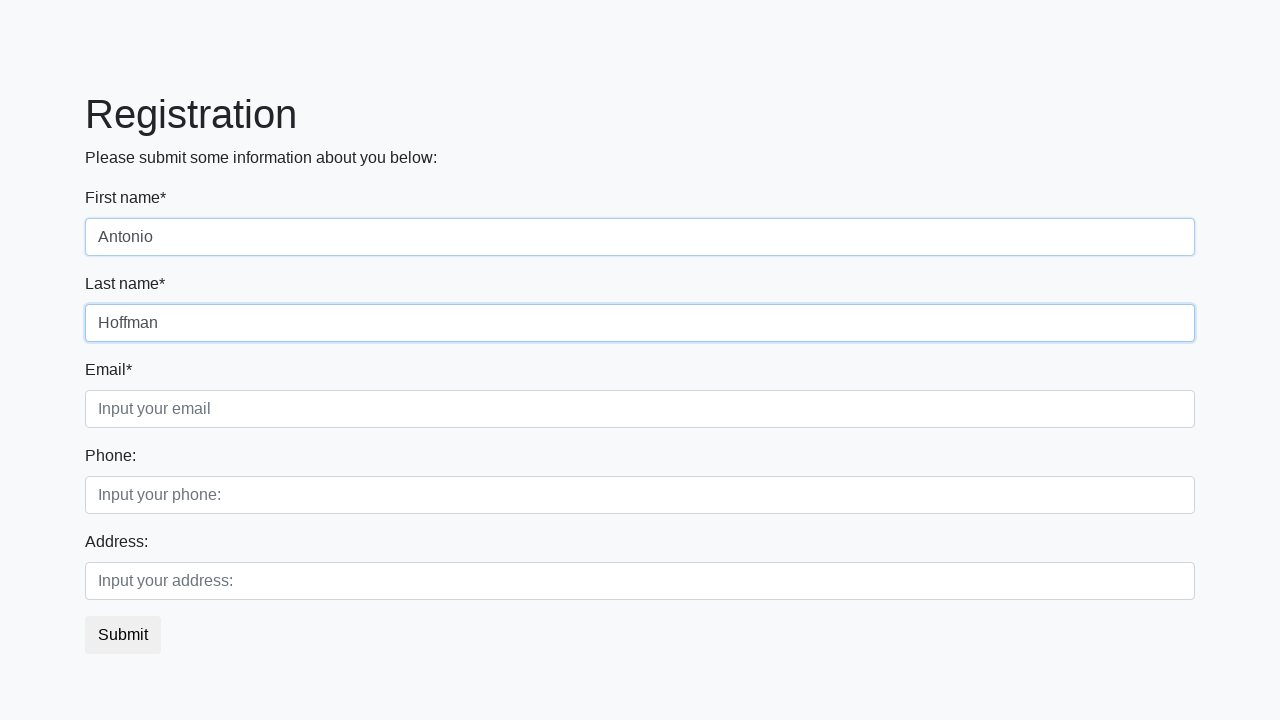

Filled email field with 'email@gmail.com' on .first_block .third
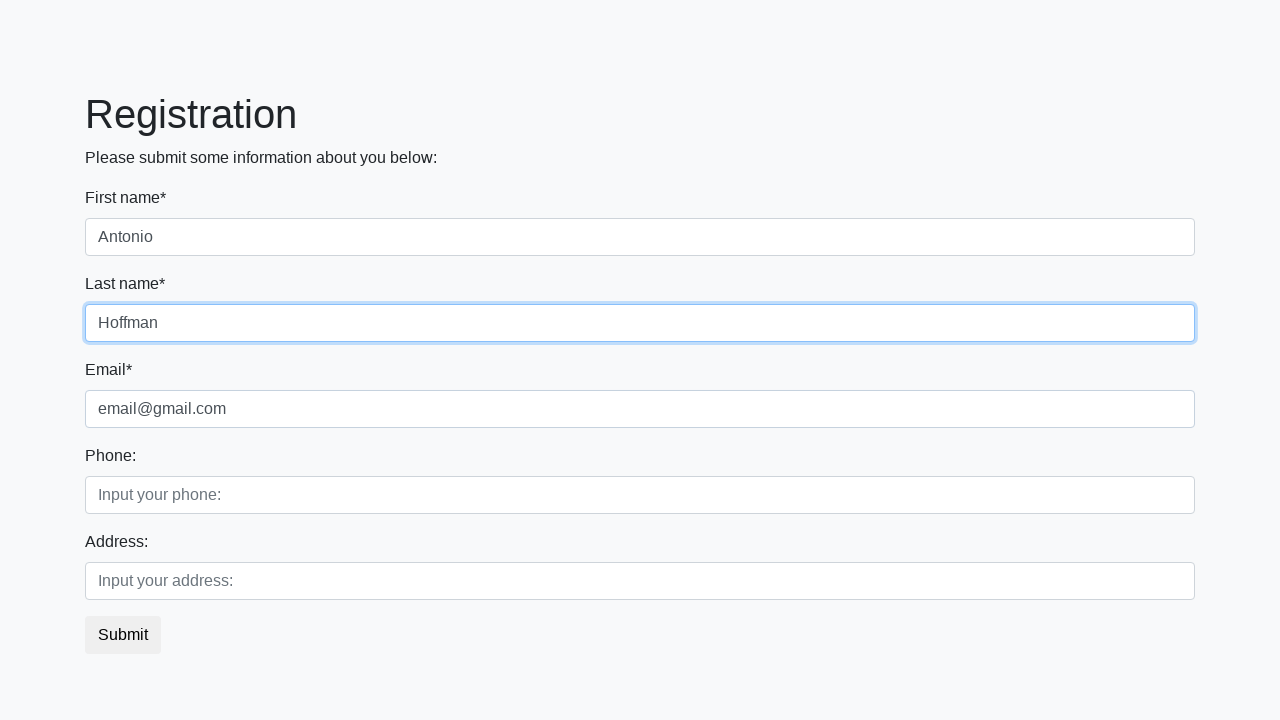

Filled phone field with '+7999999' on .second_block .first
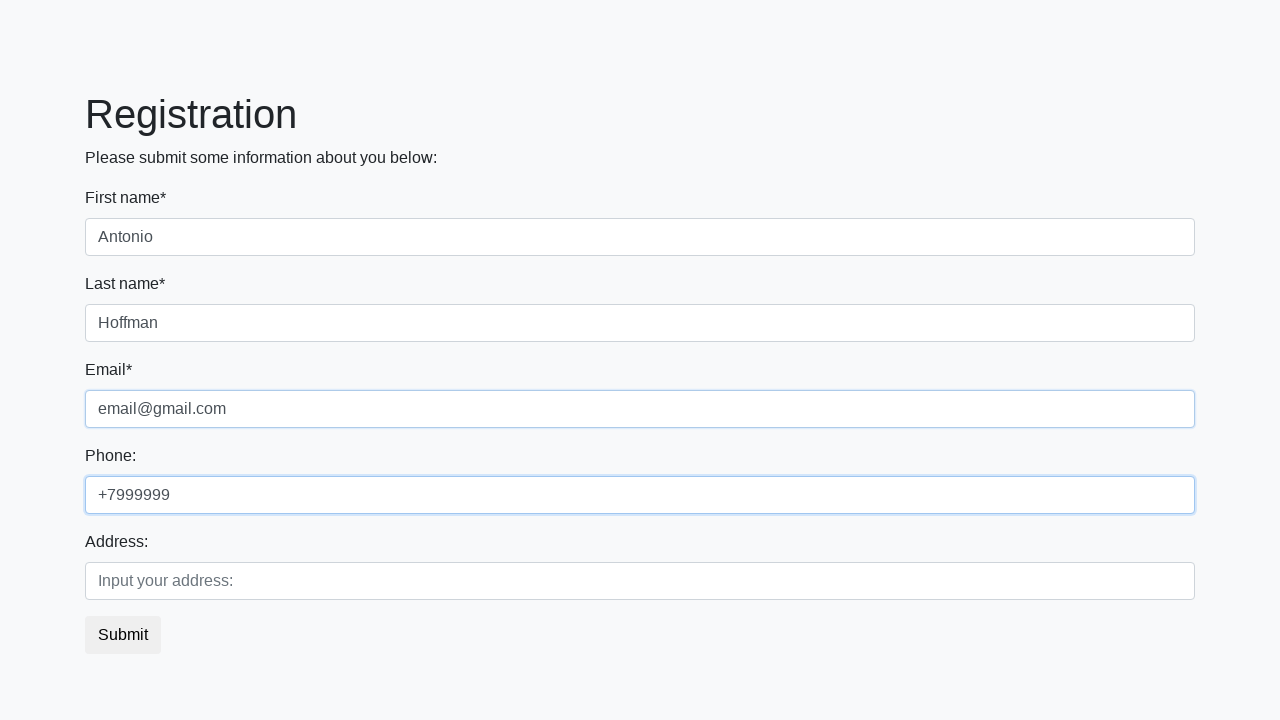

Filled address field with 'addr' on .second_block .second
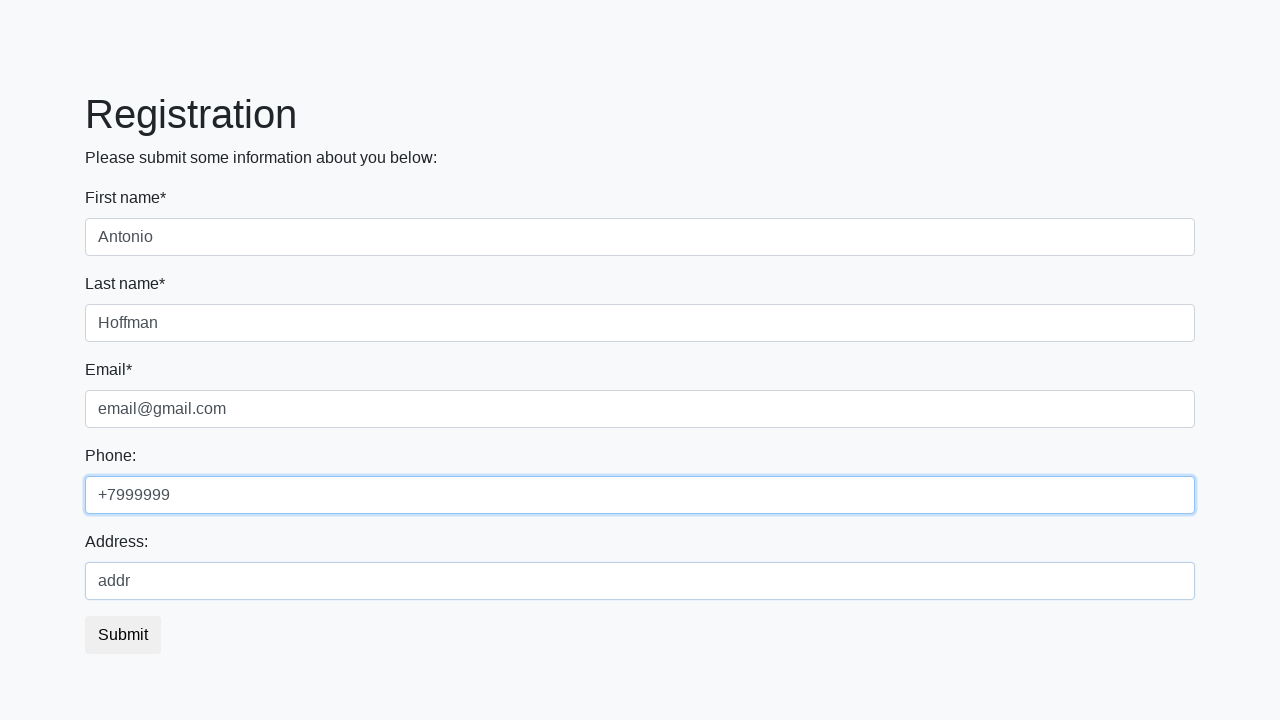

Clicked submit button to register at (123, 635) on button.btn
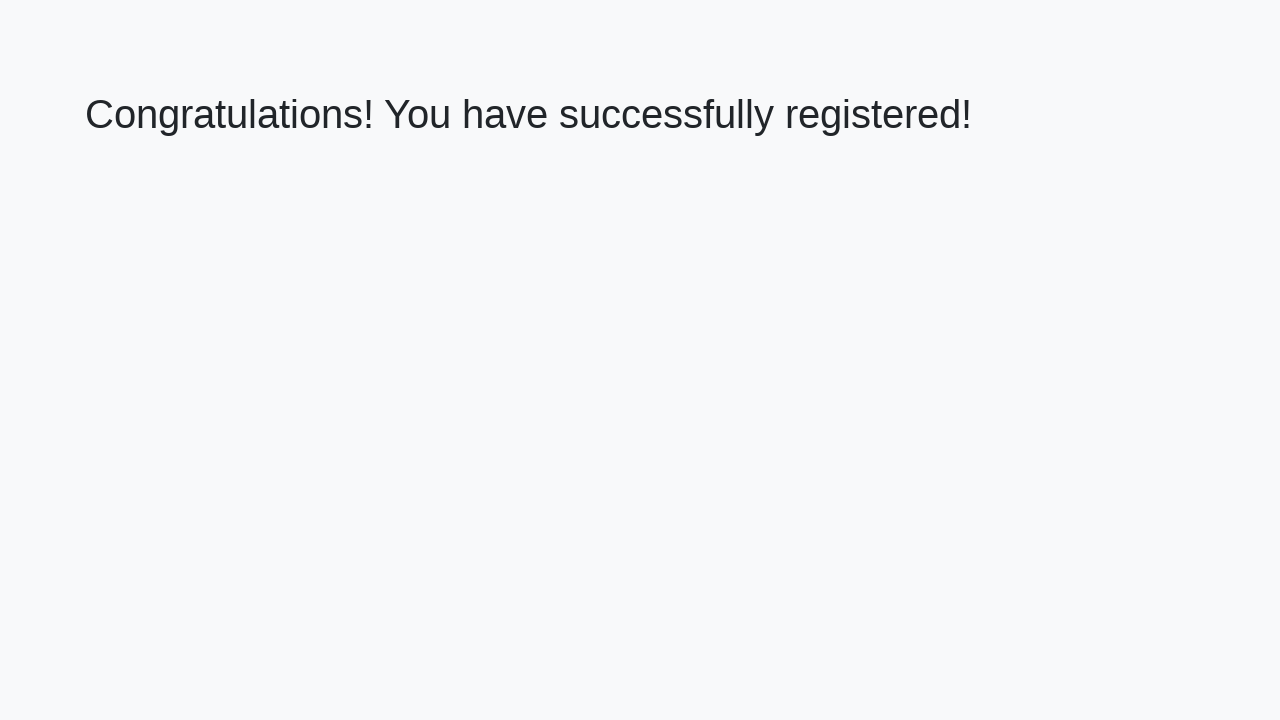

Success message heading loaded
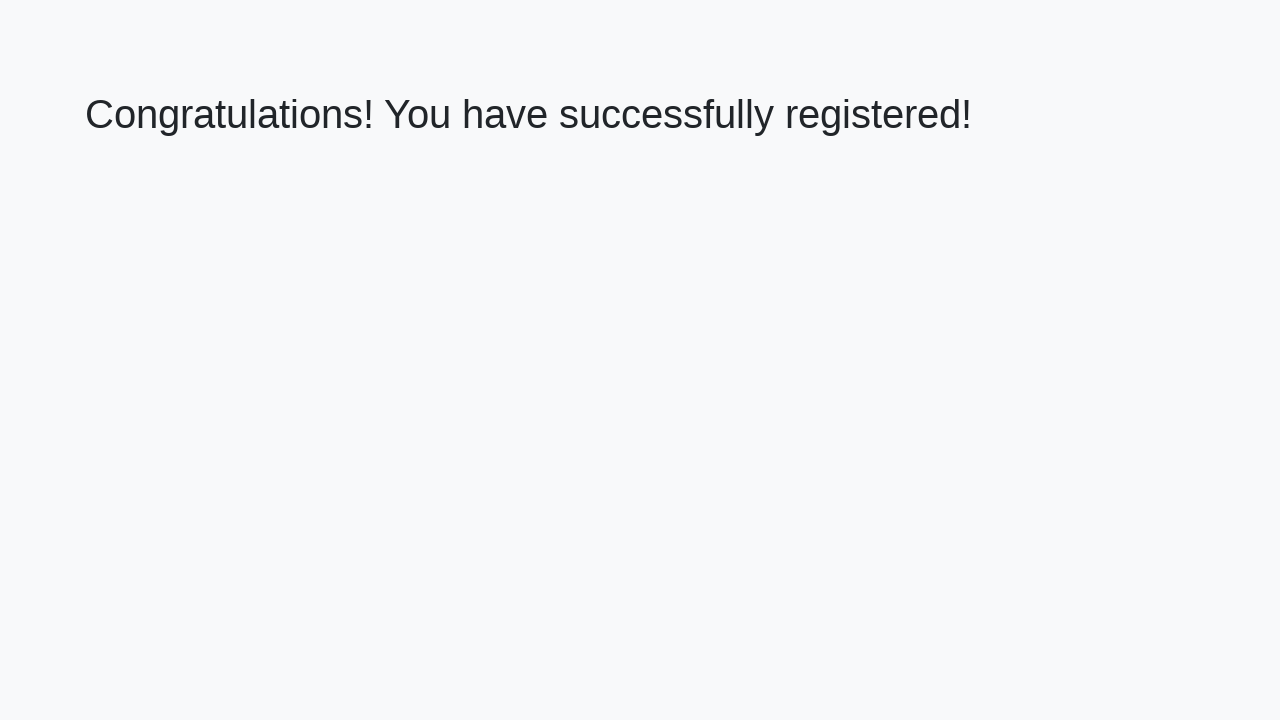

Retrieved success message text
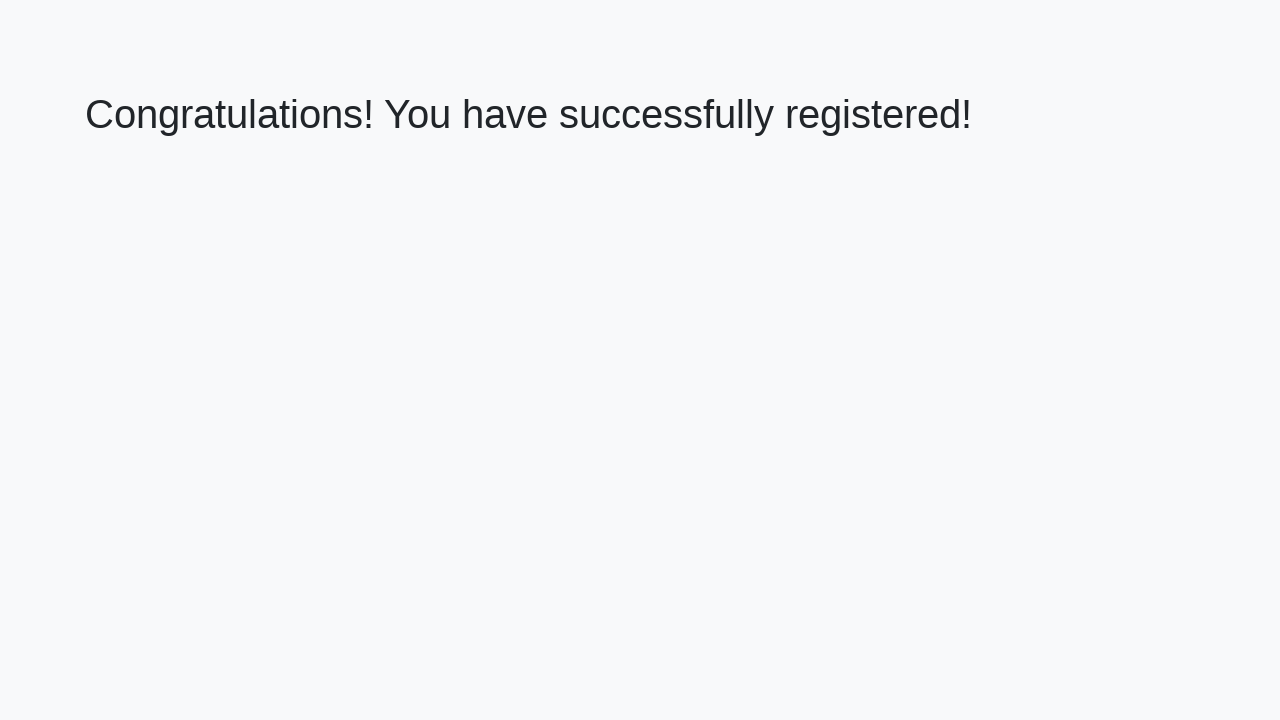

Verified success message: 'Congratulations! You have successfully registered!'
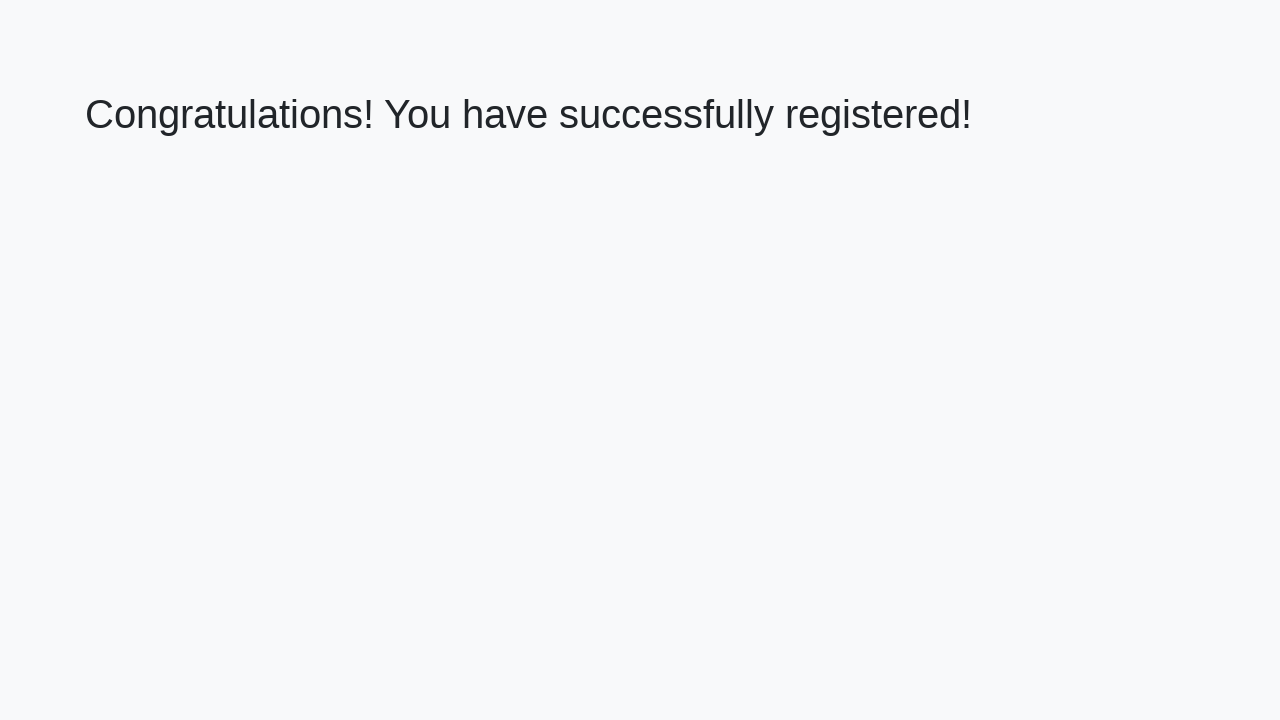

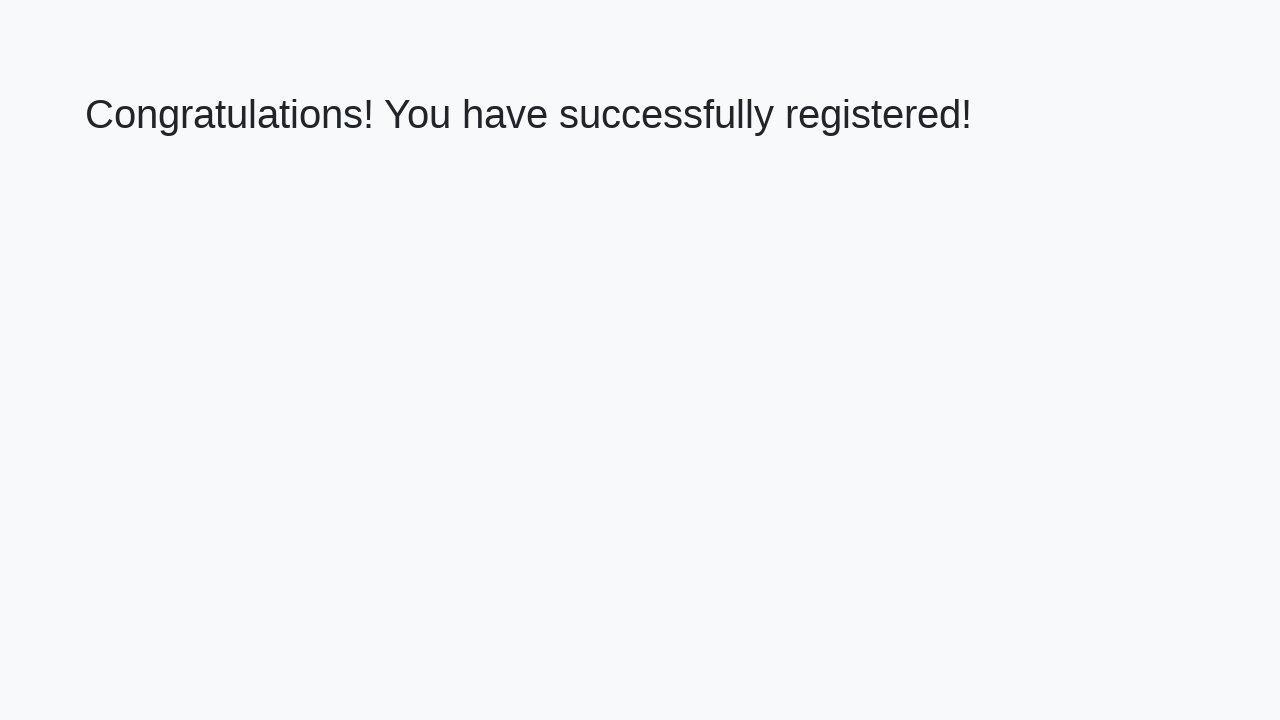